Tests button 1 with custom Russian text input

Starting URL: https://rioran.github.io/ru_vowels_filter/main.html

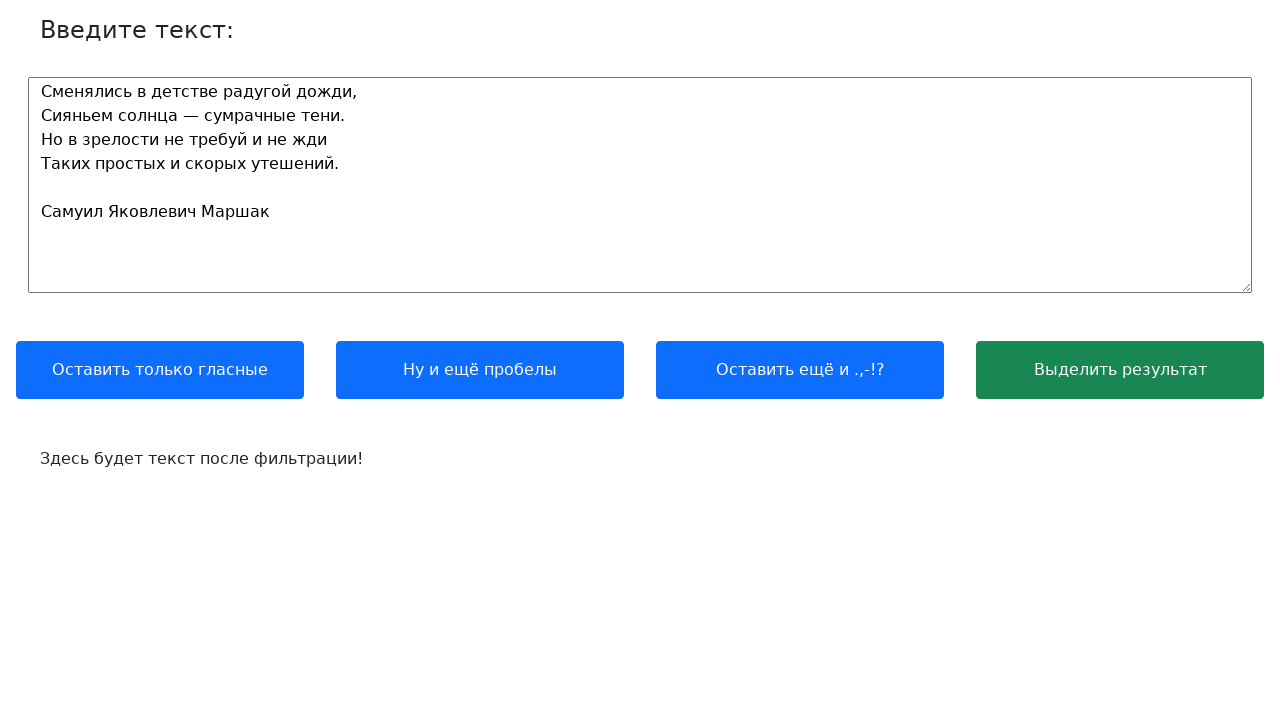

Cleared the input text area on //textarea[@id='text_input']
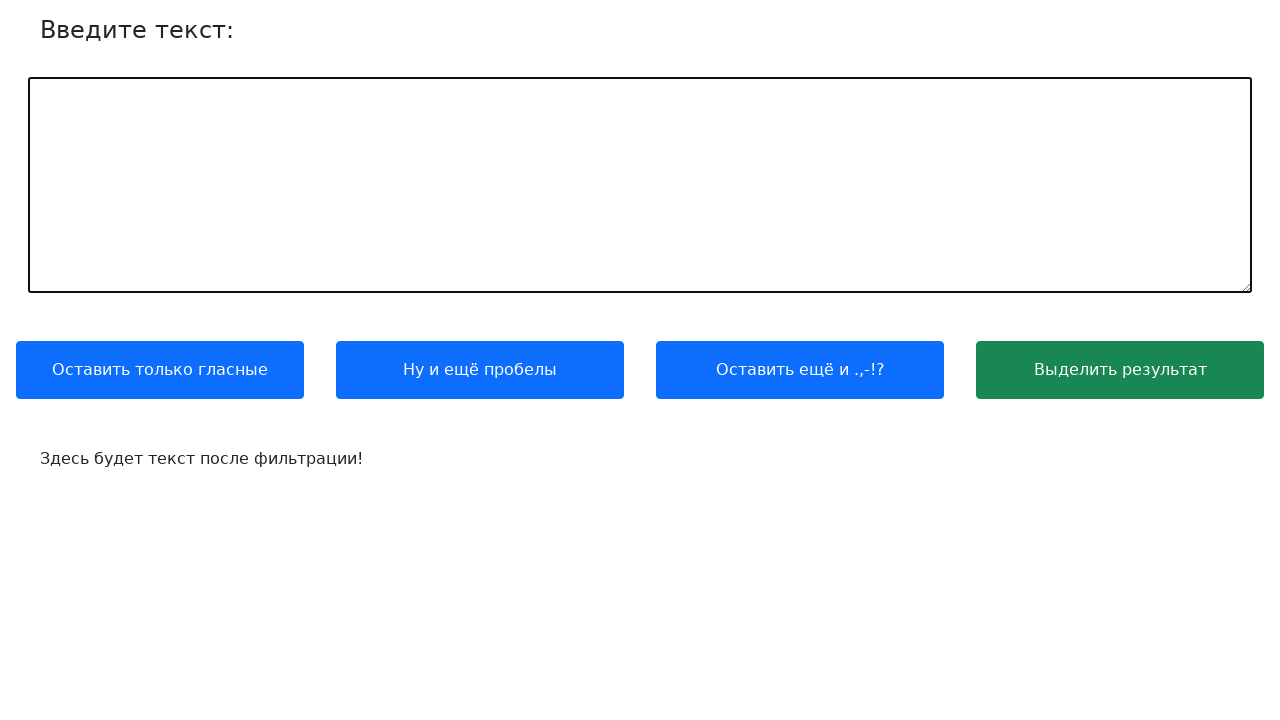

Filled input with custom Russian text on //textarea[@id='text_input']
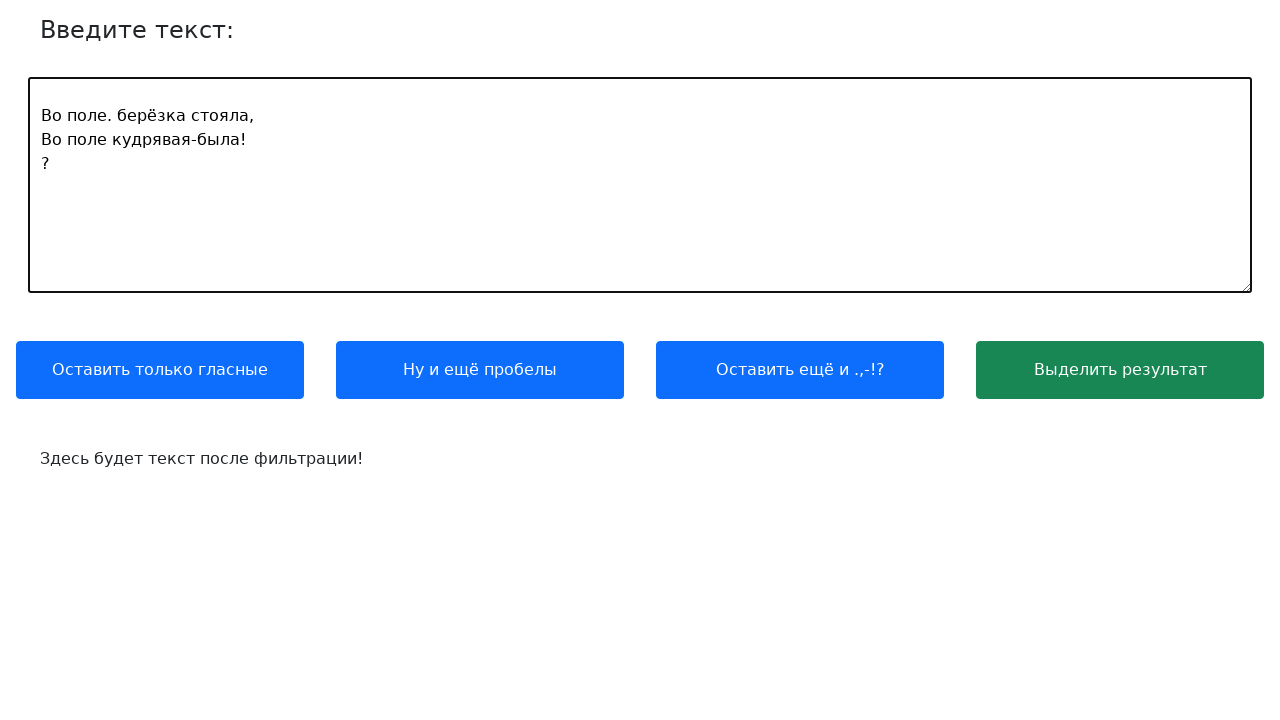

Clicked button 1 to filter vowels at (160, 370) on xpath=//button[1]
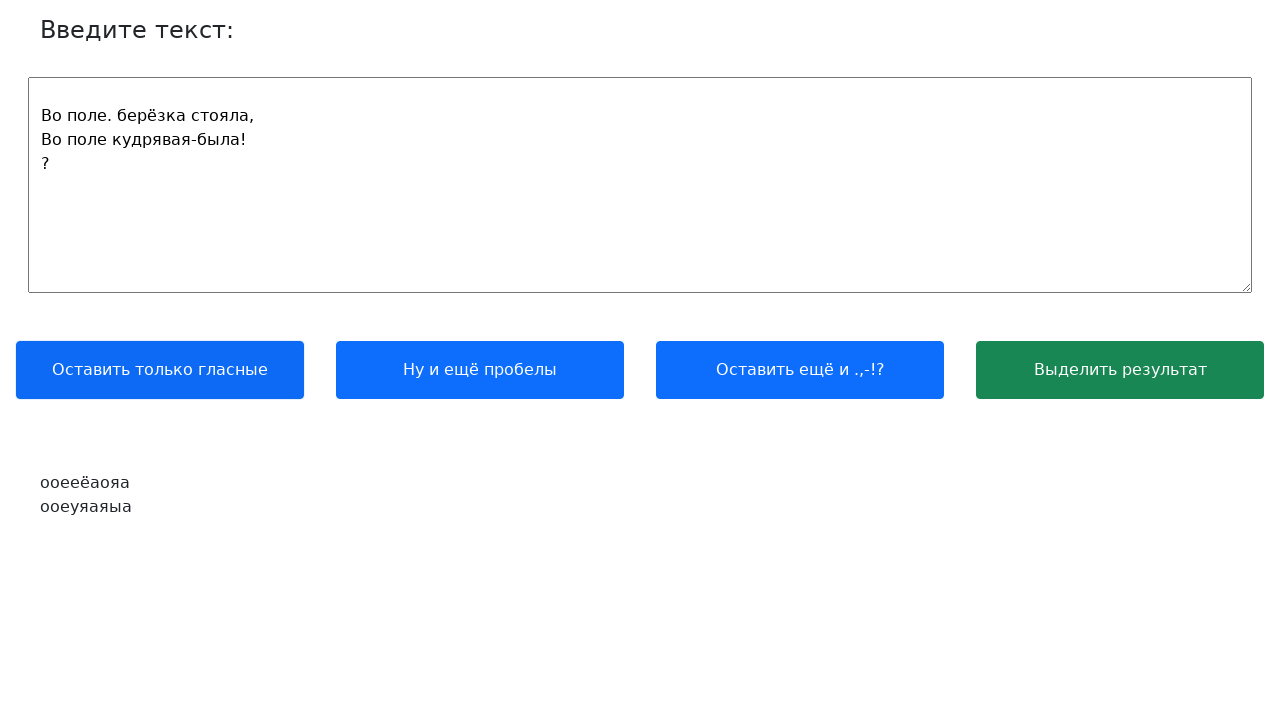

Output text area loaded with filtered results
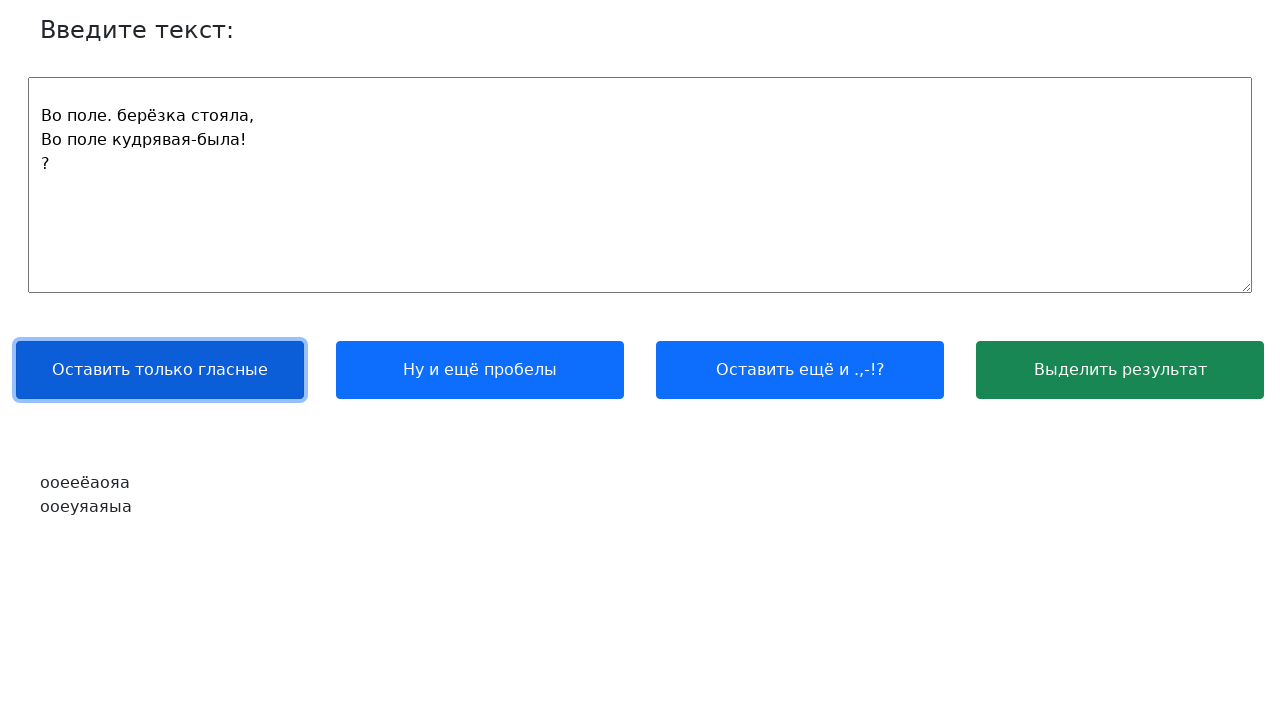

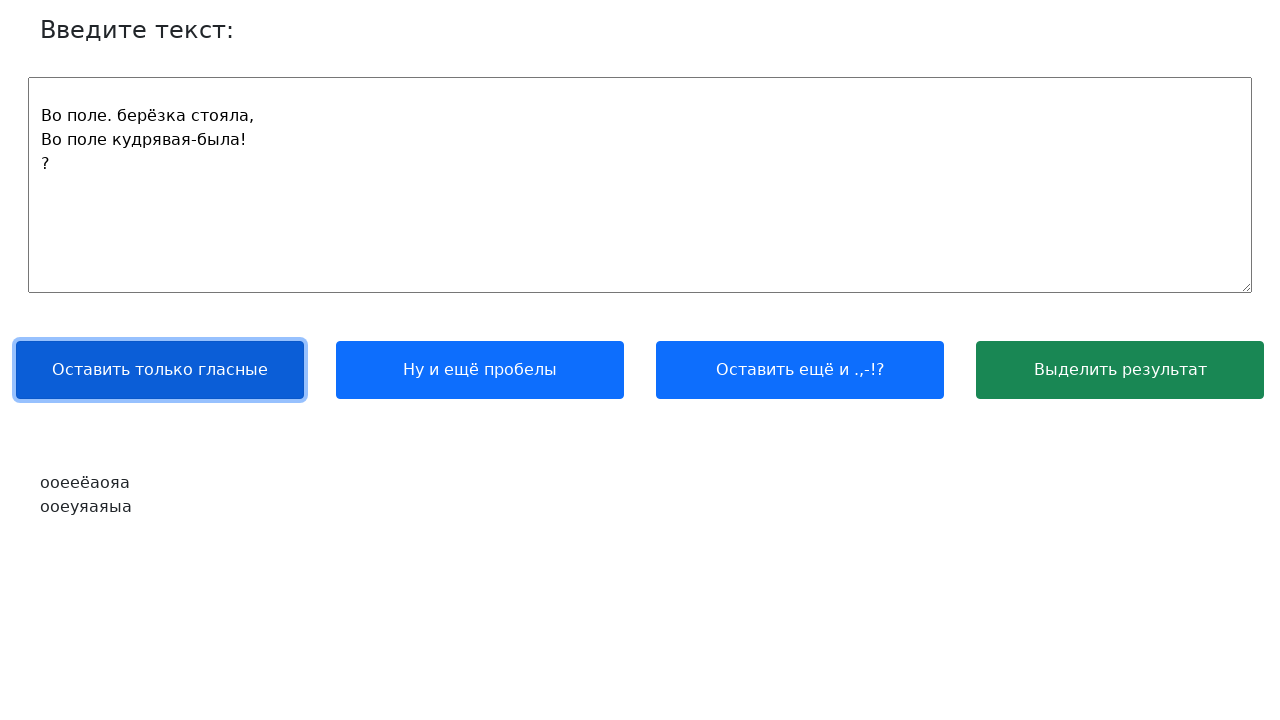